Tests form validation on a quote form by submitting without filling required fields, then partially filling the name dialog and testing username length validation

Starting URL: https://skryabin.com/market/quote.html

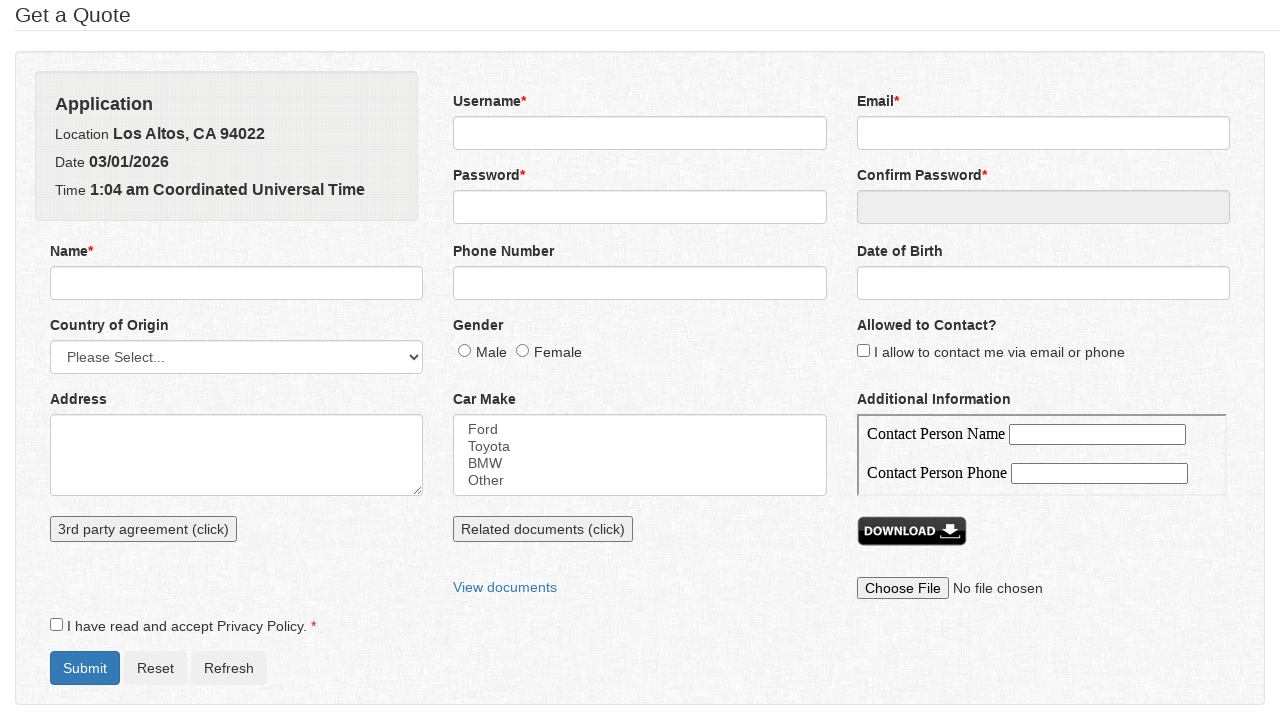

Clicked submit button to trigger validation errors at (85, 668) on #formSubmit
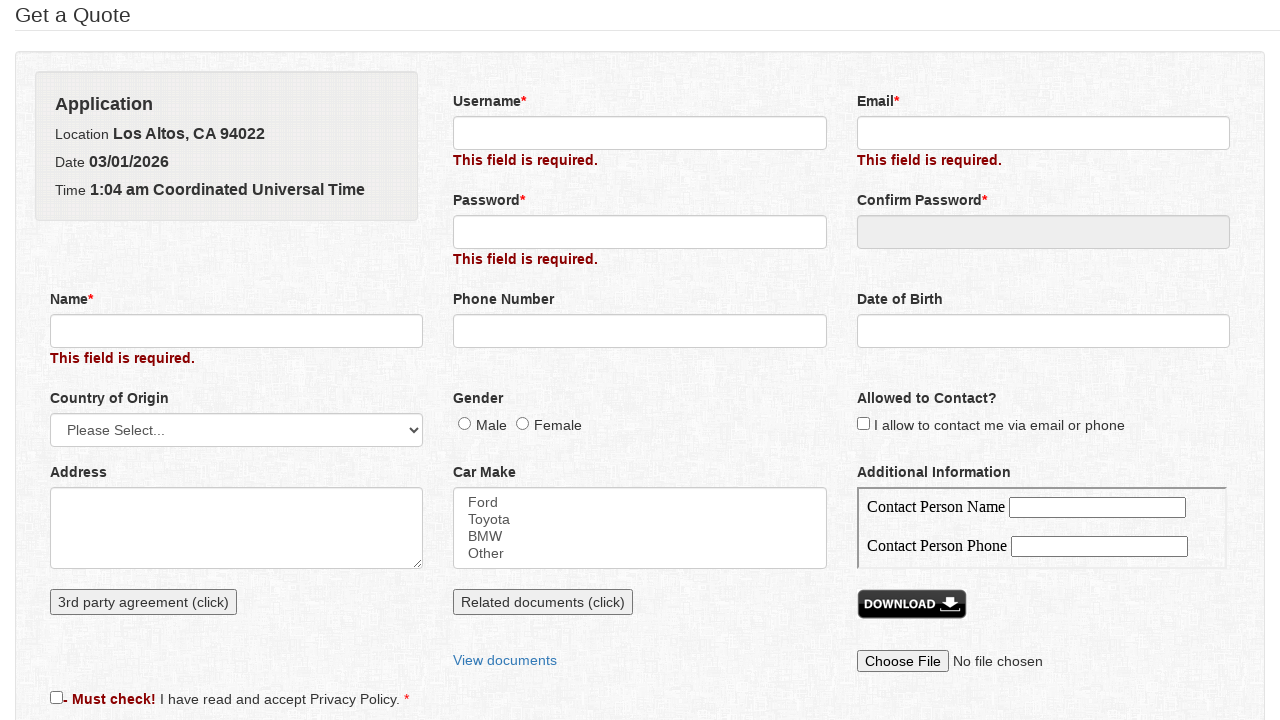

Name field error appeared
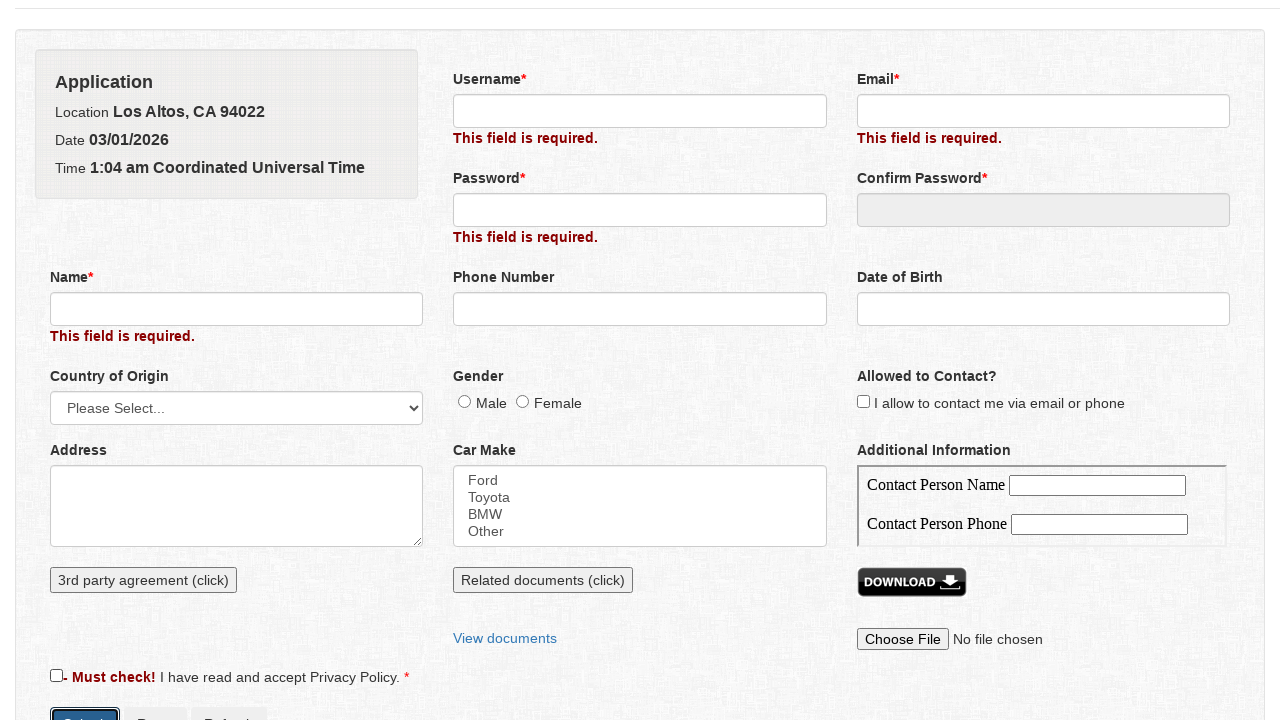

Clicked name field to open name dialog at (237, 228) on input[name='name']
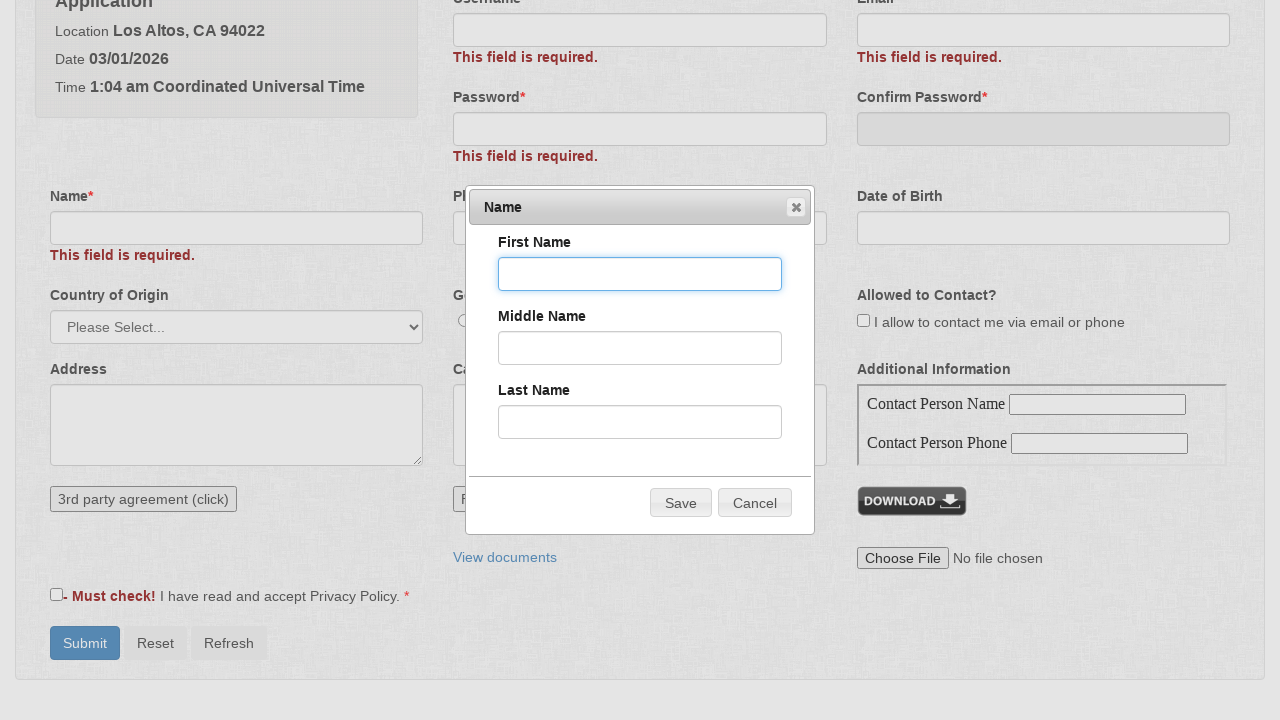

Filled first name with 'Peter' on input[name='firstName']
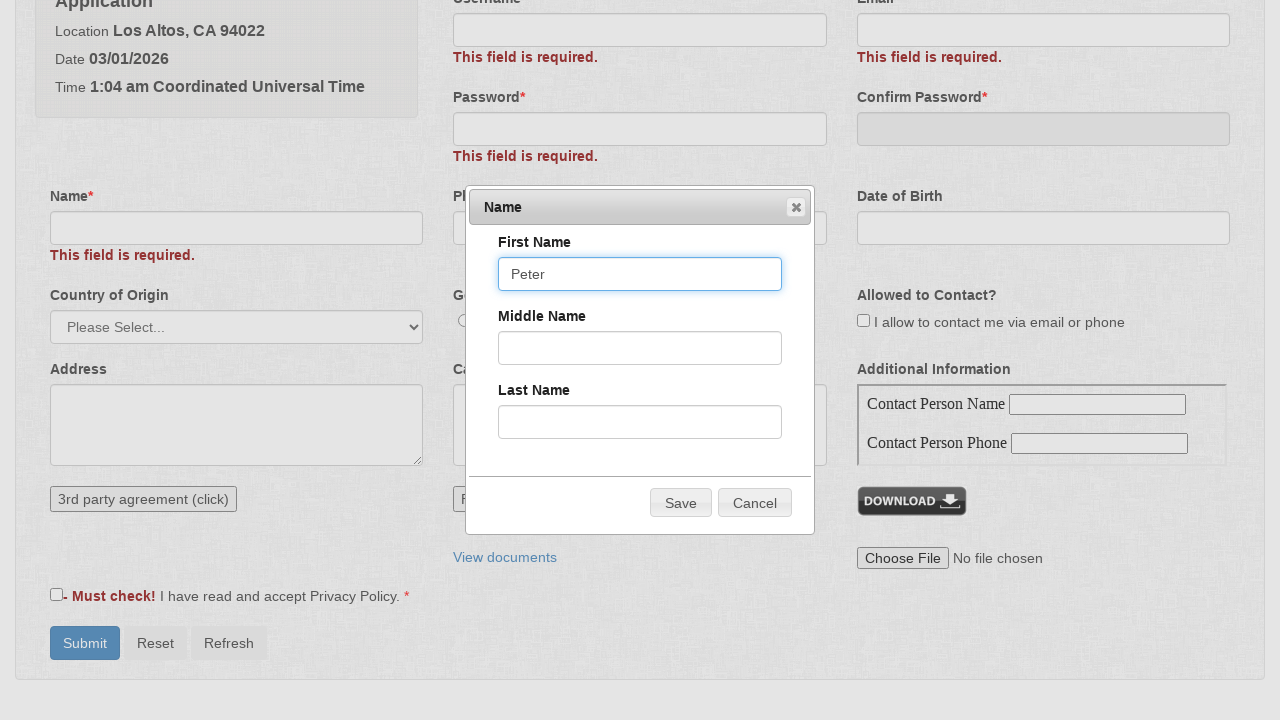

Filled middle name with 'O' on input[name='middleName']
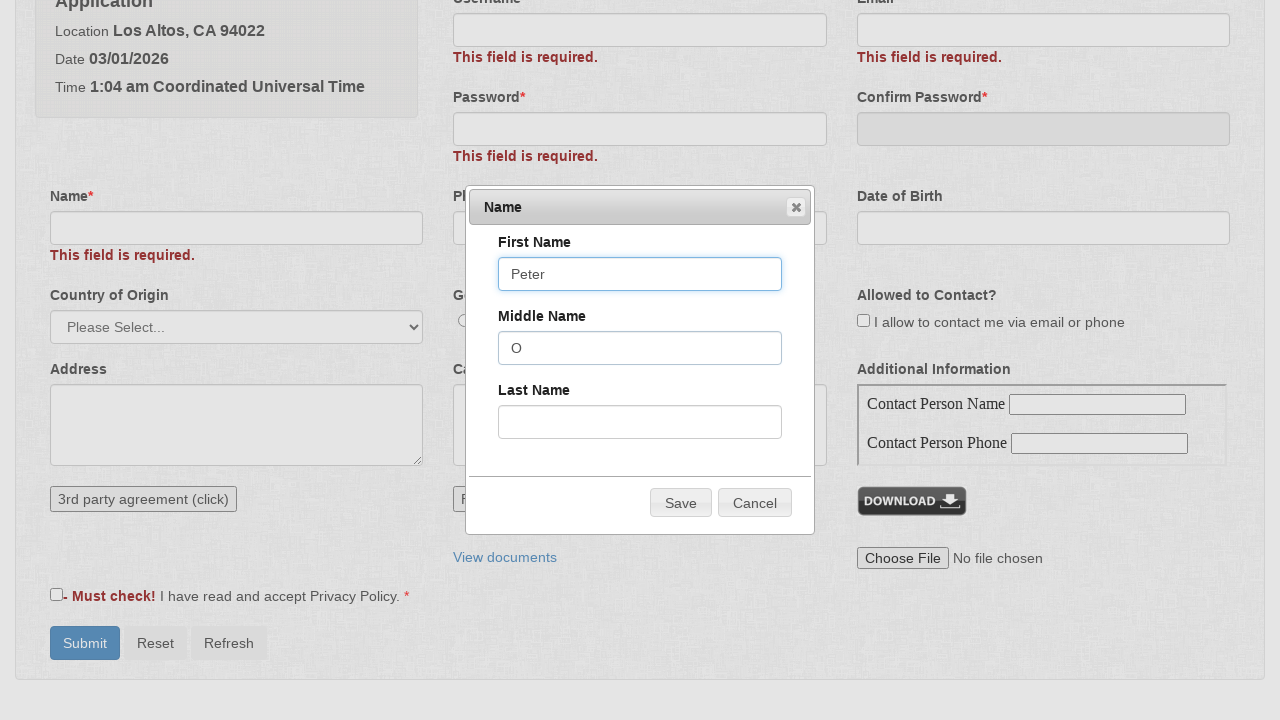

Filled last name with 'Solovey' on input[name='lastName']
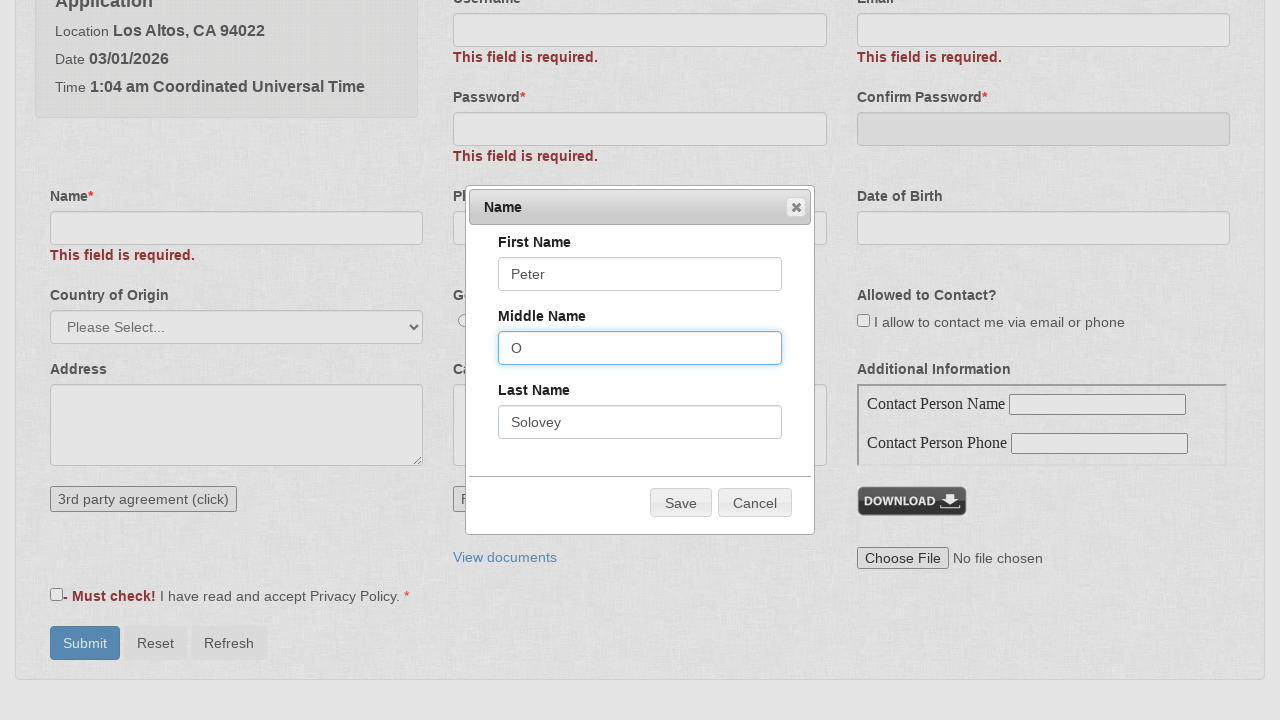

Clicked Save button in name dialog at (681, 503) on xpath=//span[text() = 'Save']
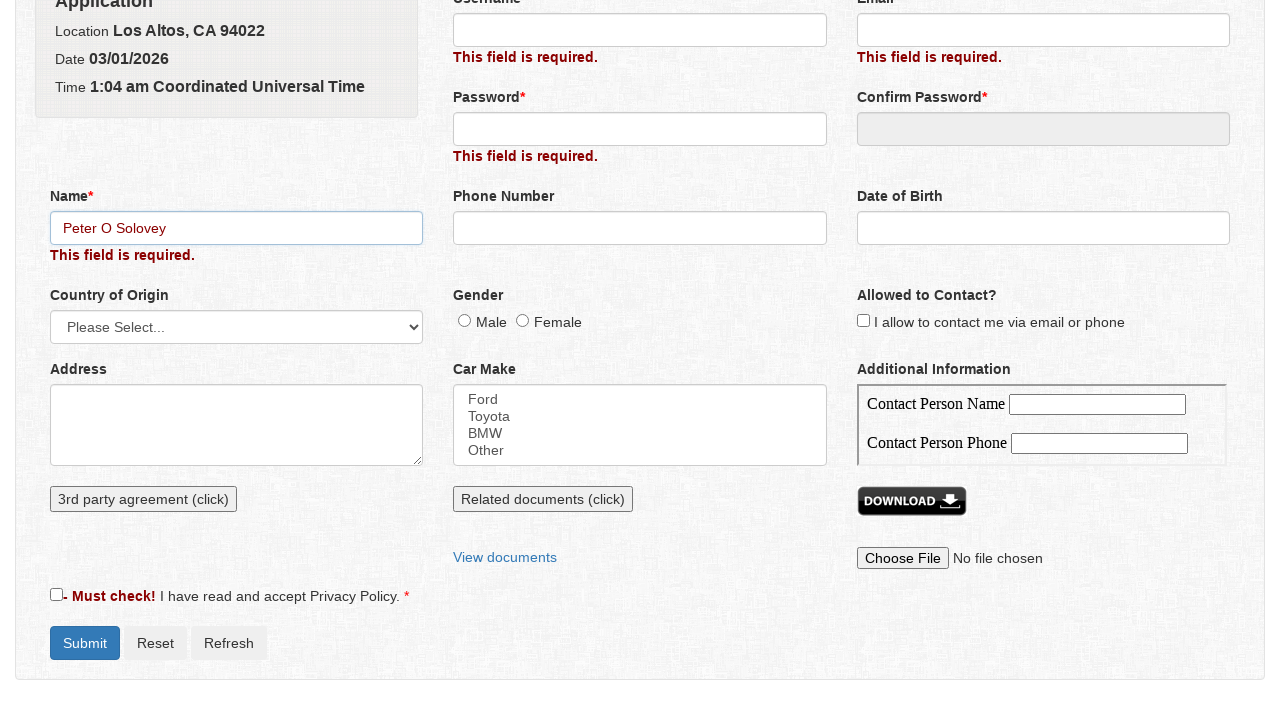

Waited for name dialog to close
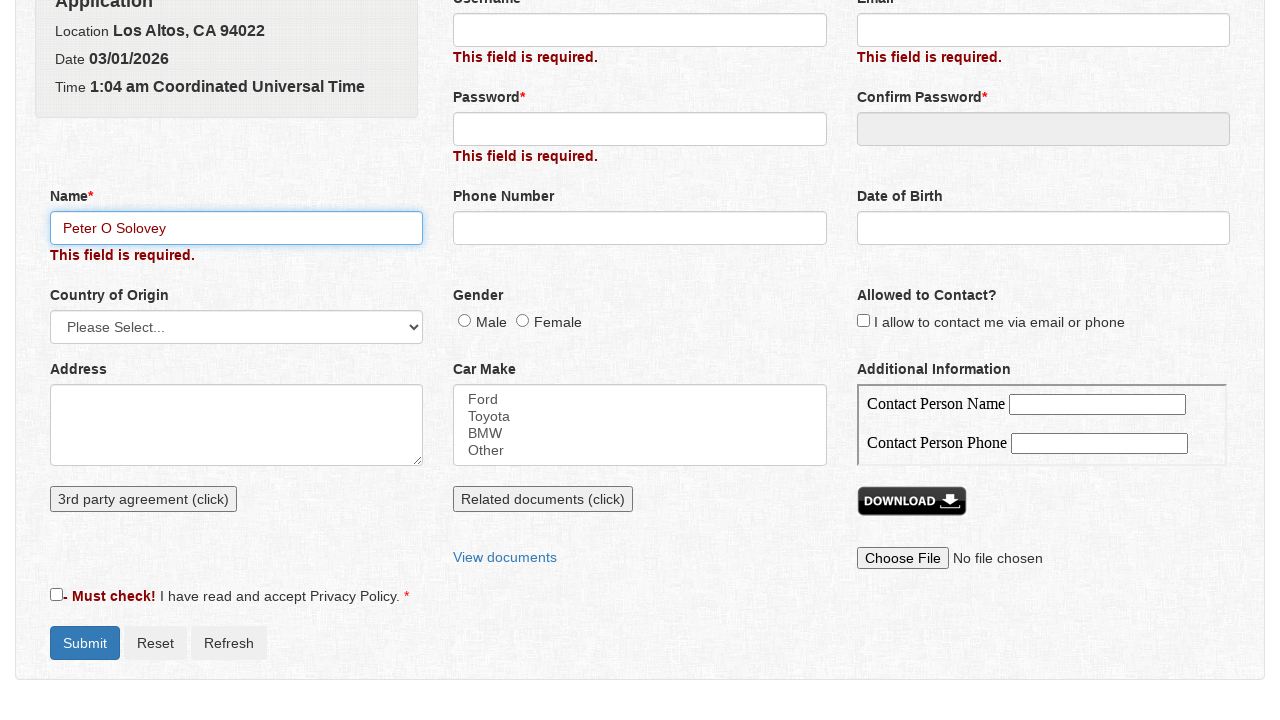

Filled username with '1' (invalid - too short) on input[name='username']
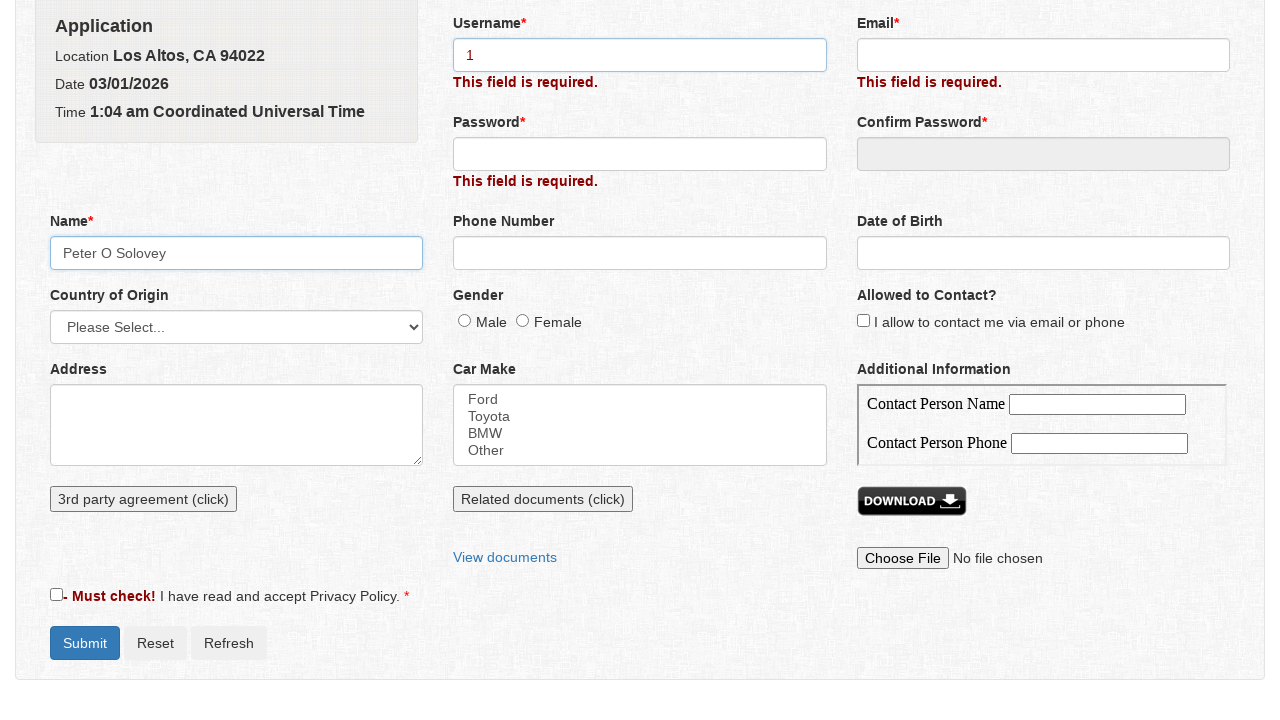

Clicked submit button to trigger username validation at (85, 643) on #formSubmit
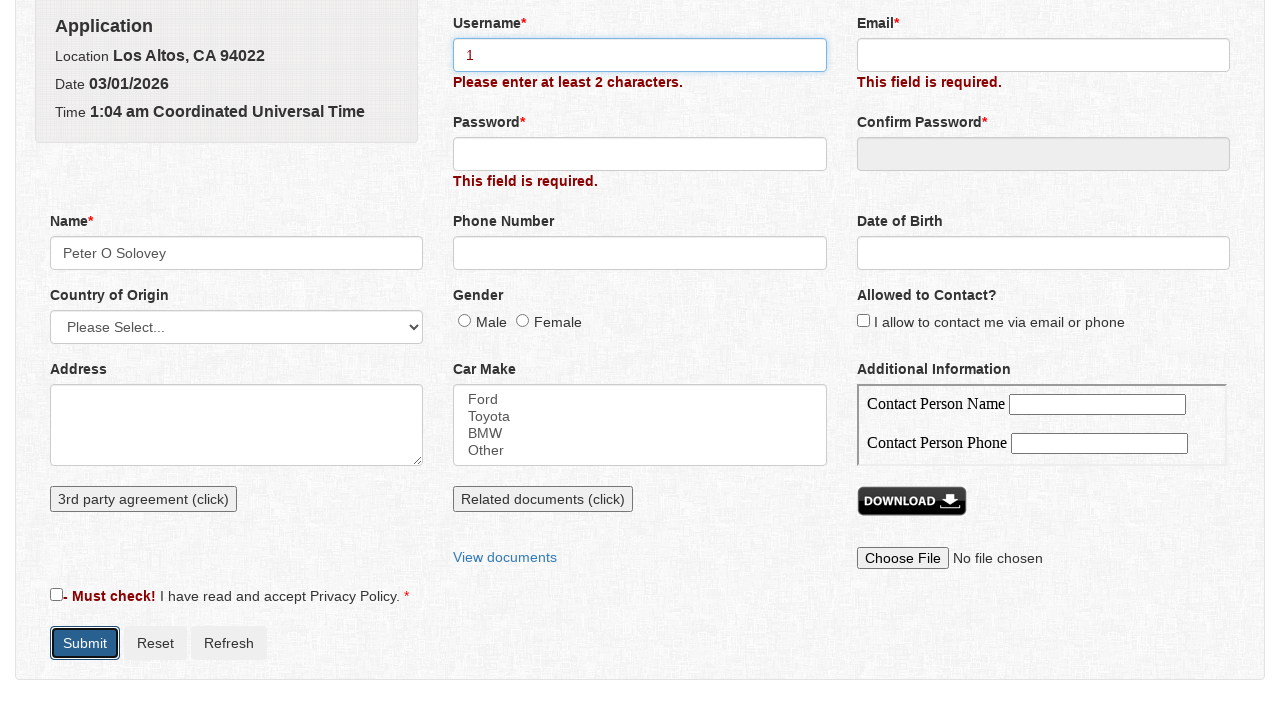

Username error appeared, validating minimum length requirement
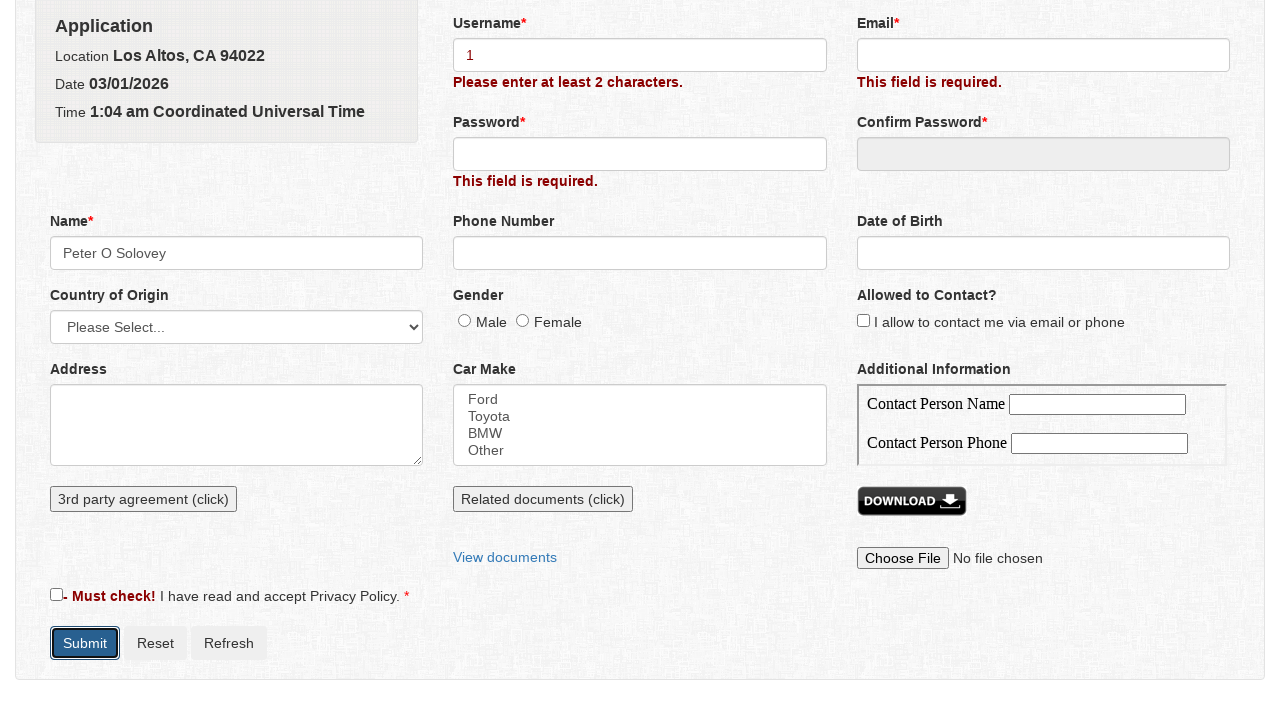

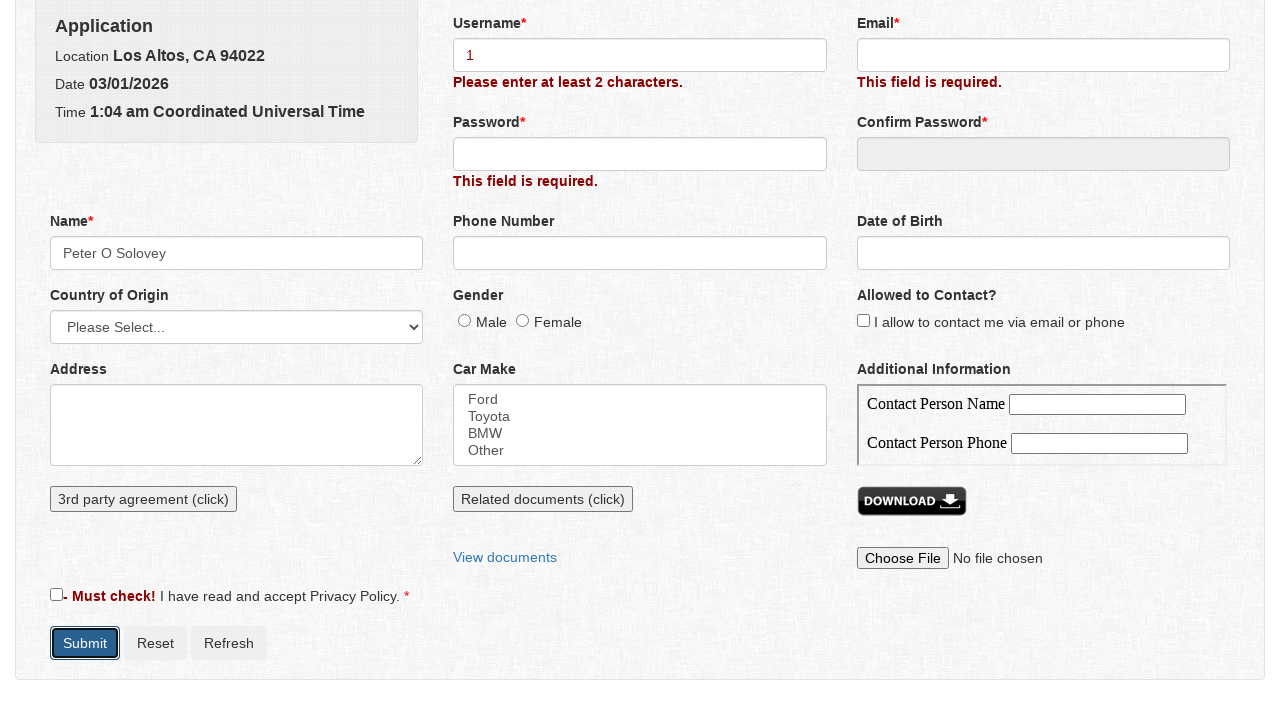